Navigates to the f.ua website and verifies the page loads successfully

Starting URL: https://f.ua

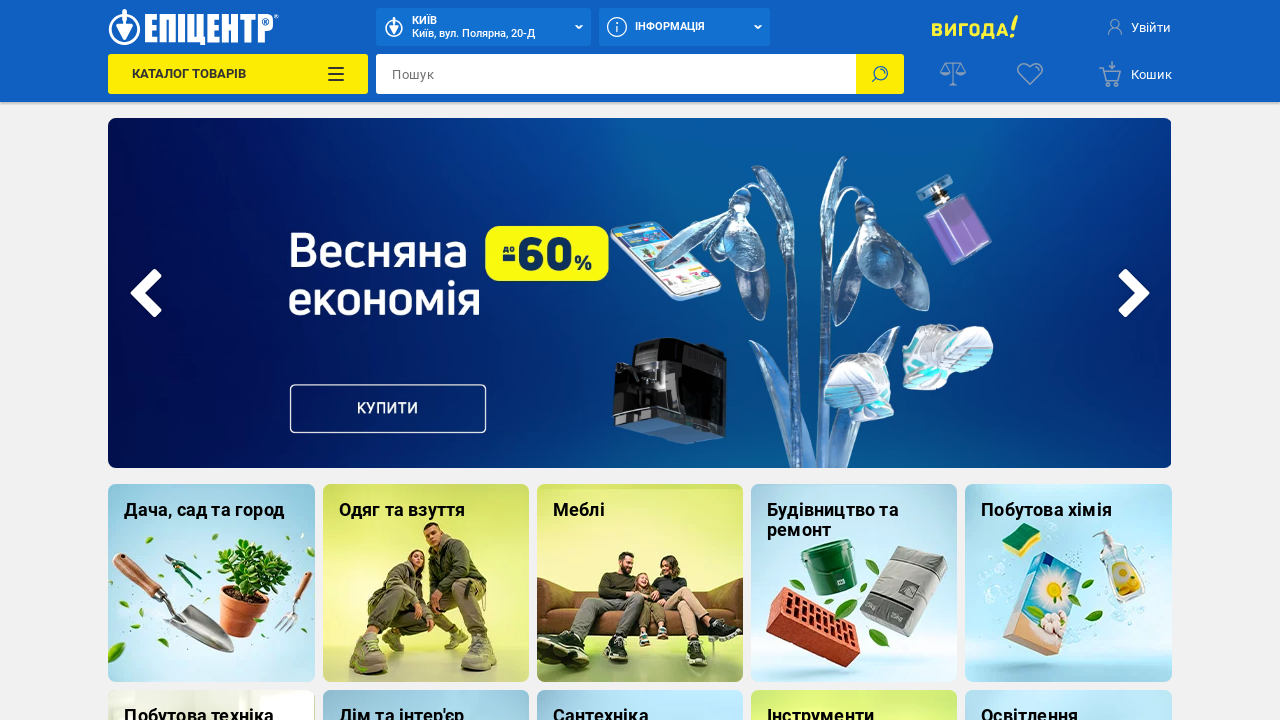

Waited for page DOM to fully load
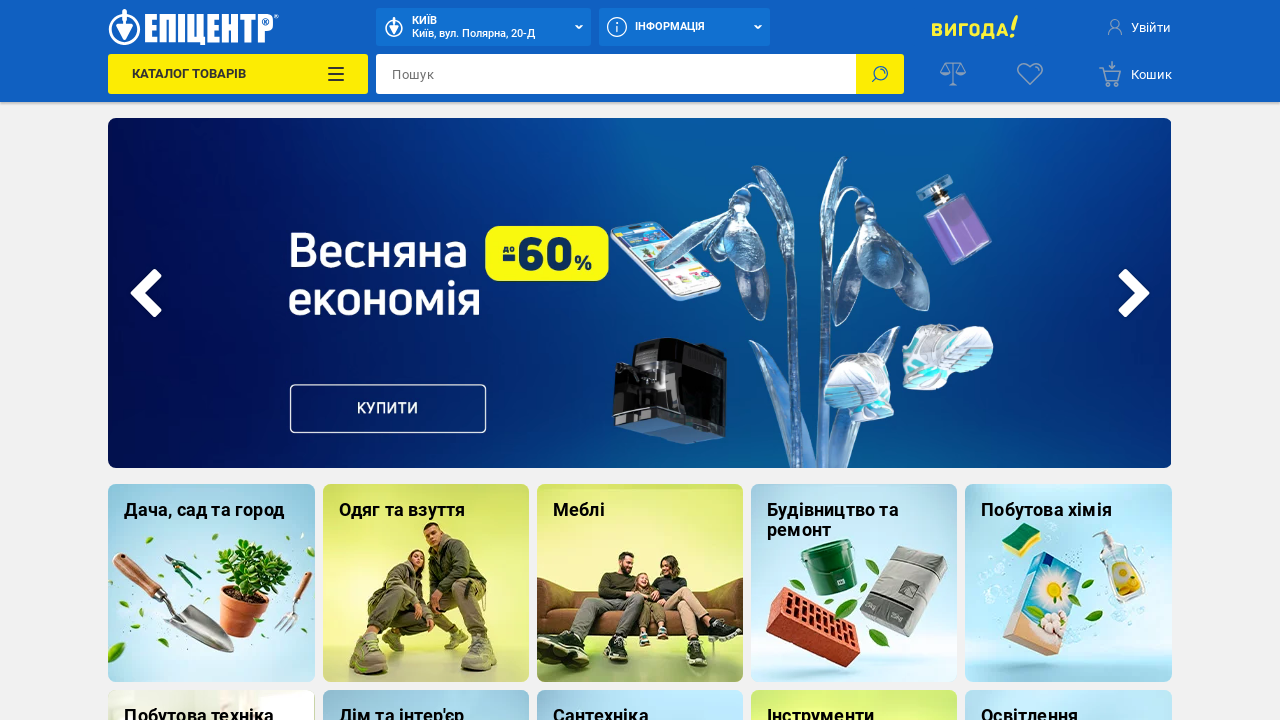

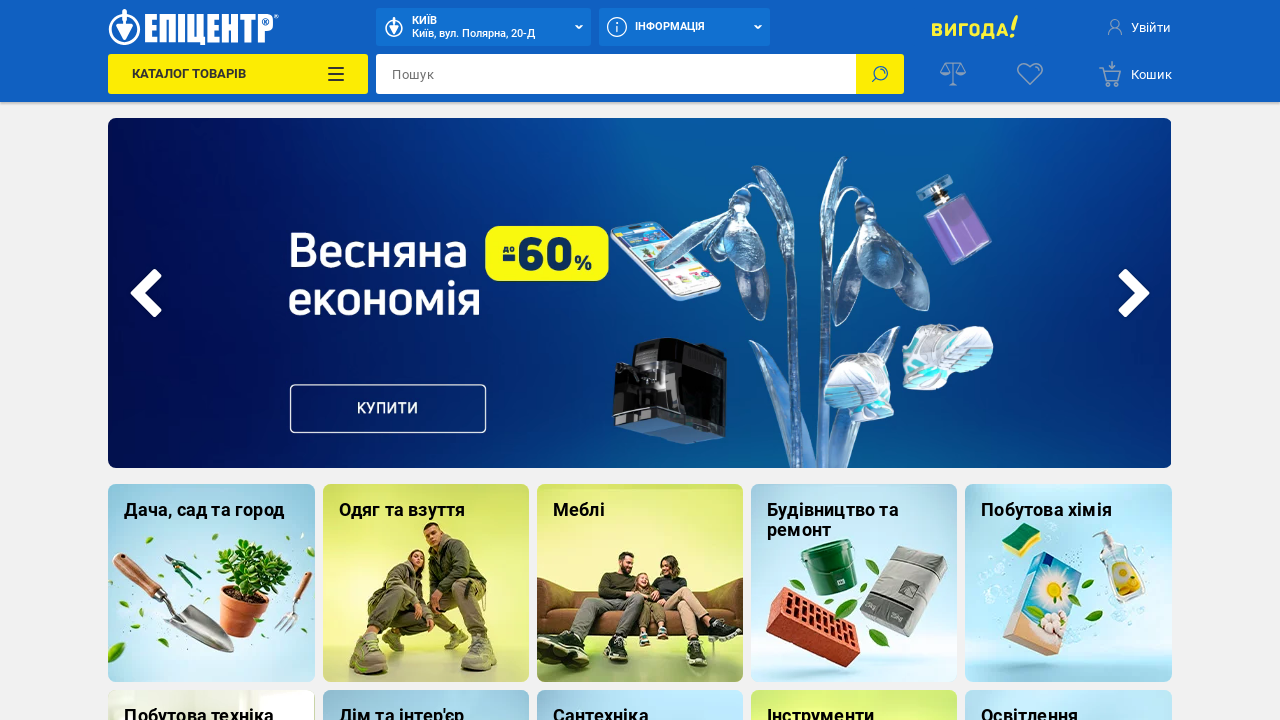